Tests e-commerce cart functionality by searching for products, adjusting quantities, adding items to cart, and verifying the total price calculation

Starting URL: https://rahulshettyacademy.com/seleniumPractise/#/

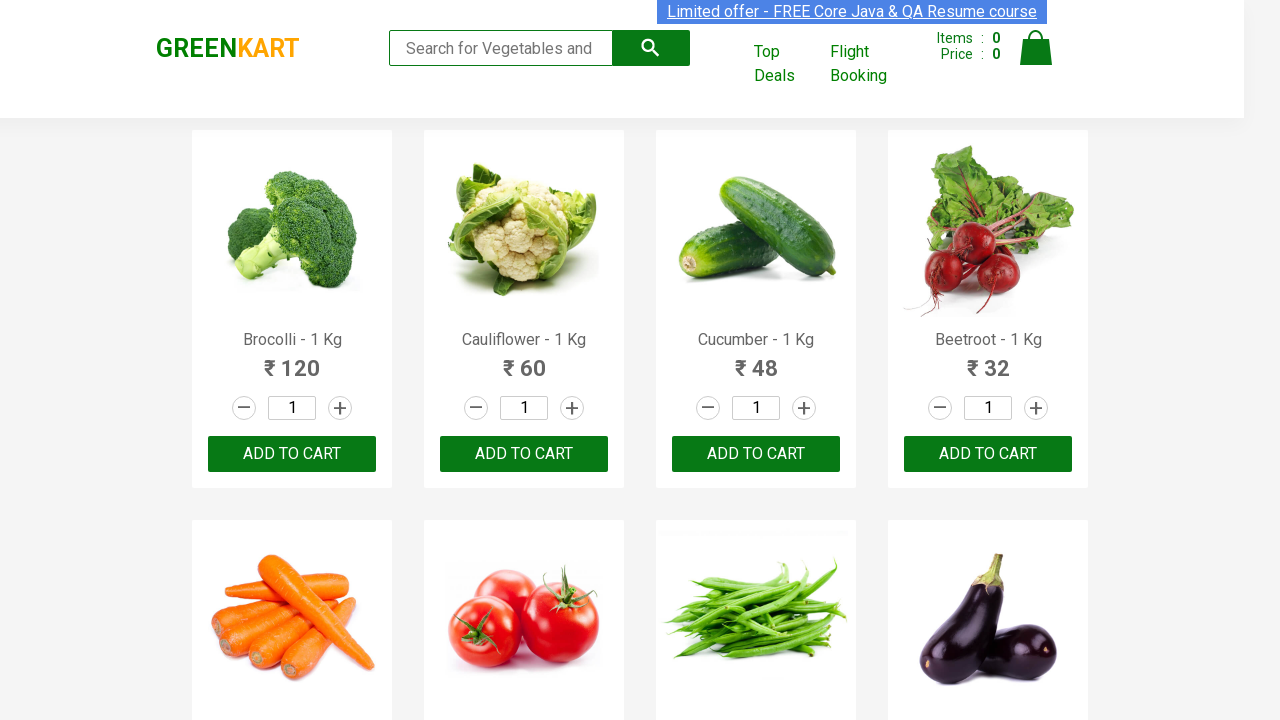

Filled search field with 'ca' to find products on .search-keyword
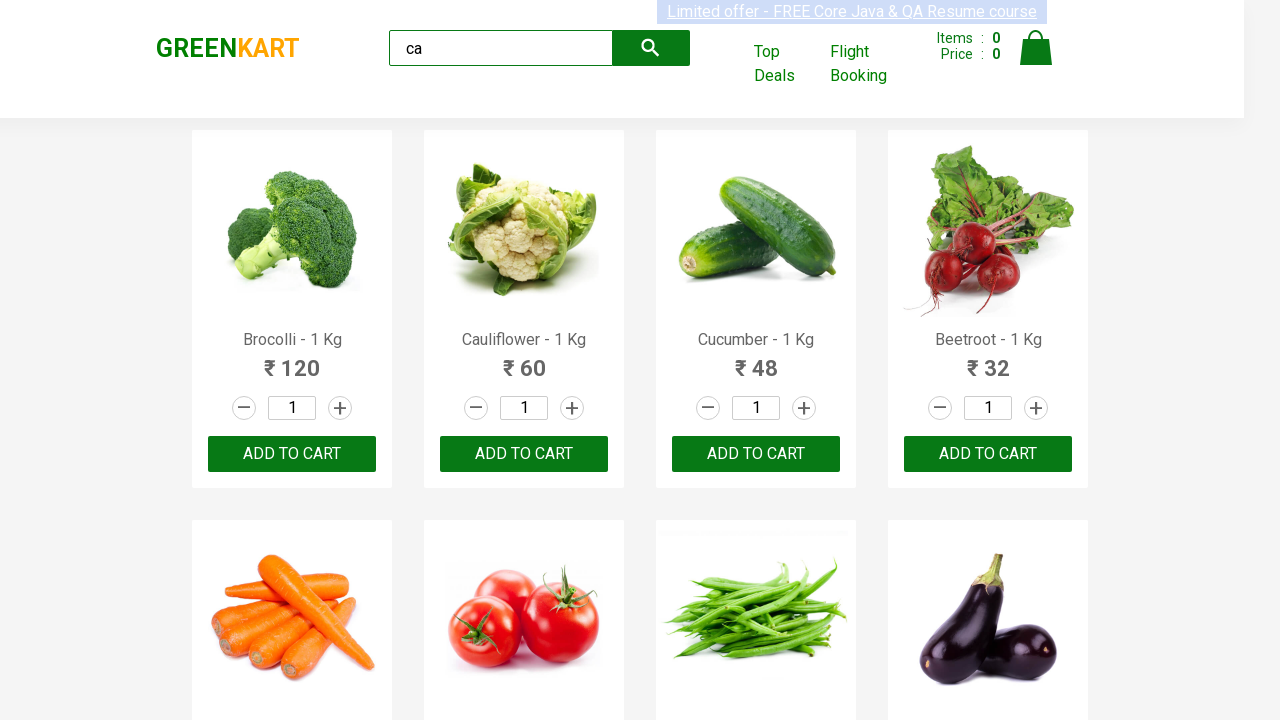

Waited for products to load on the page
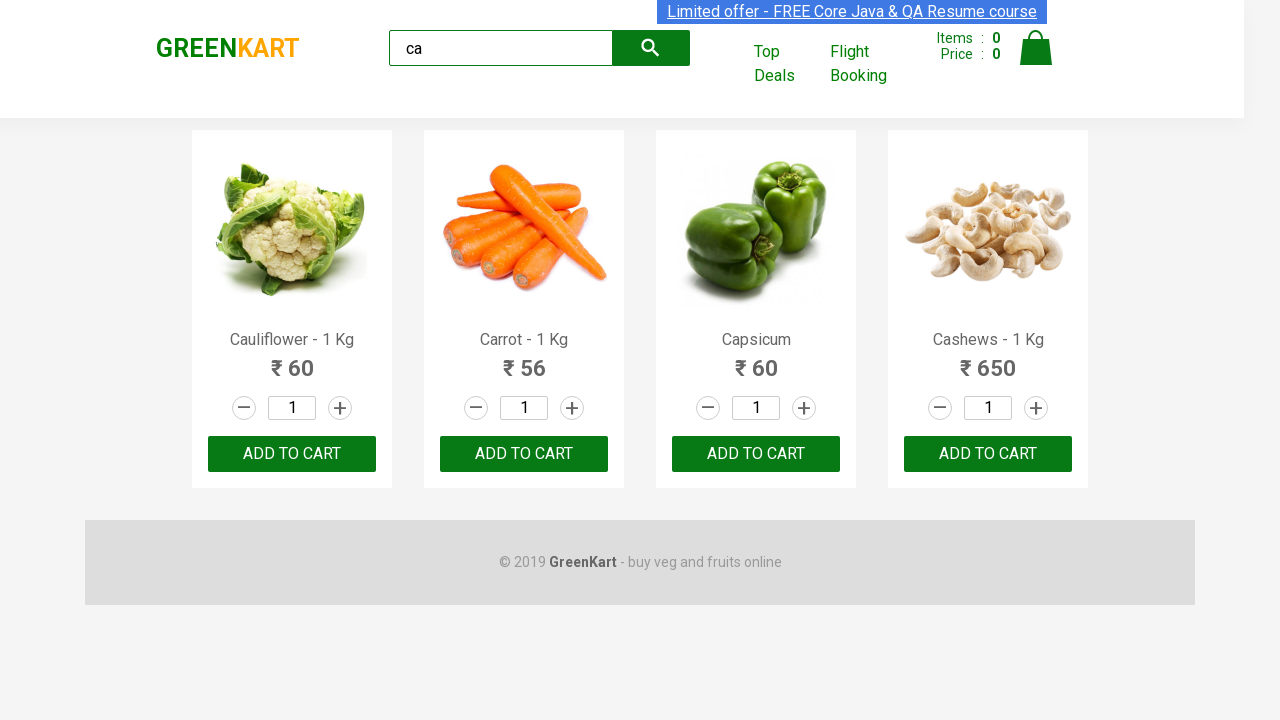

Retrieved all product elements from search results
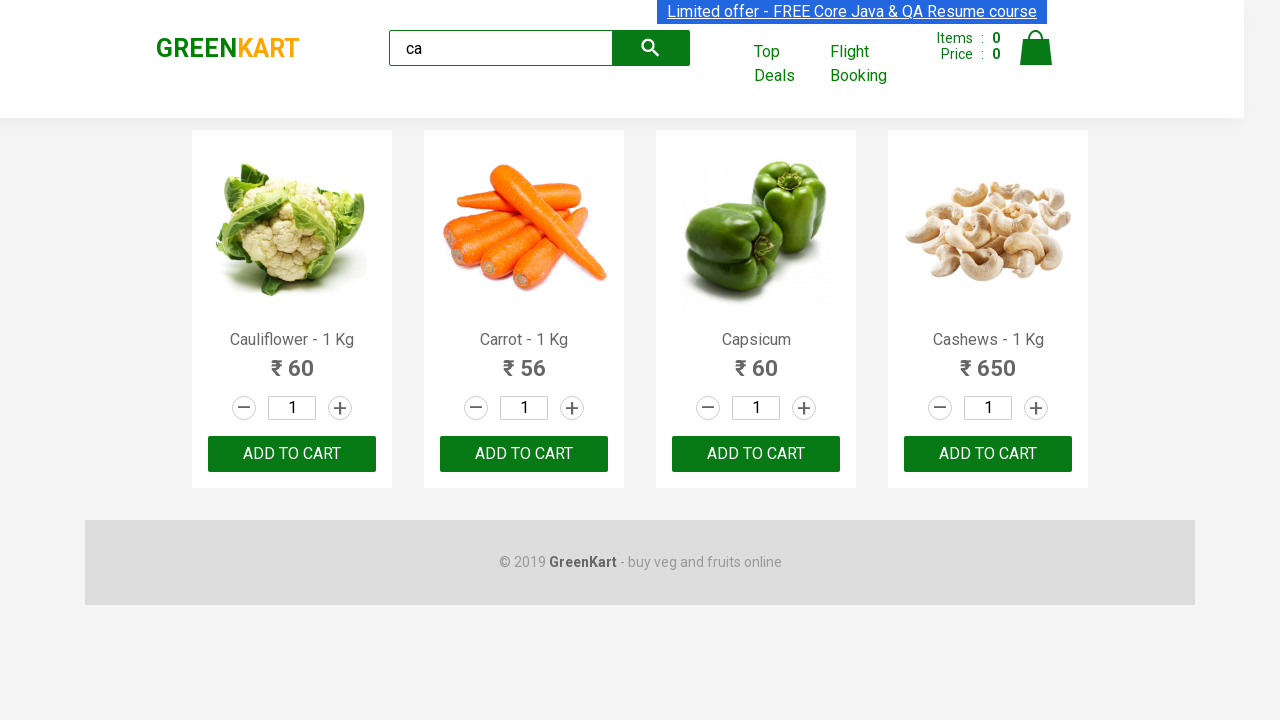

Retrieved product name: Cauliflower - 1 Kg
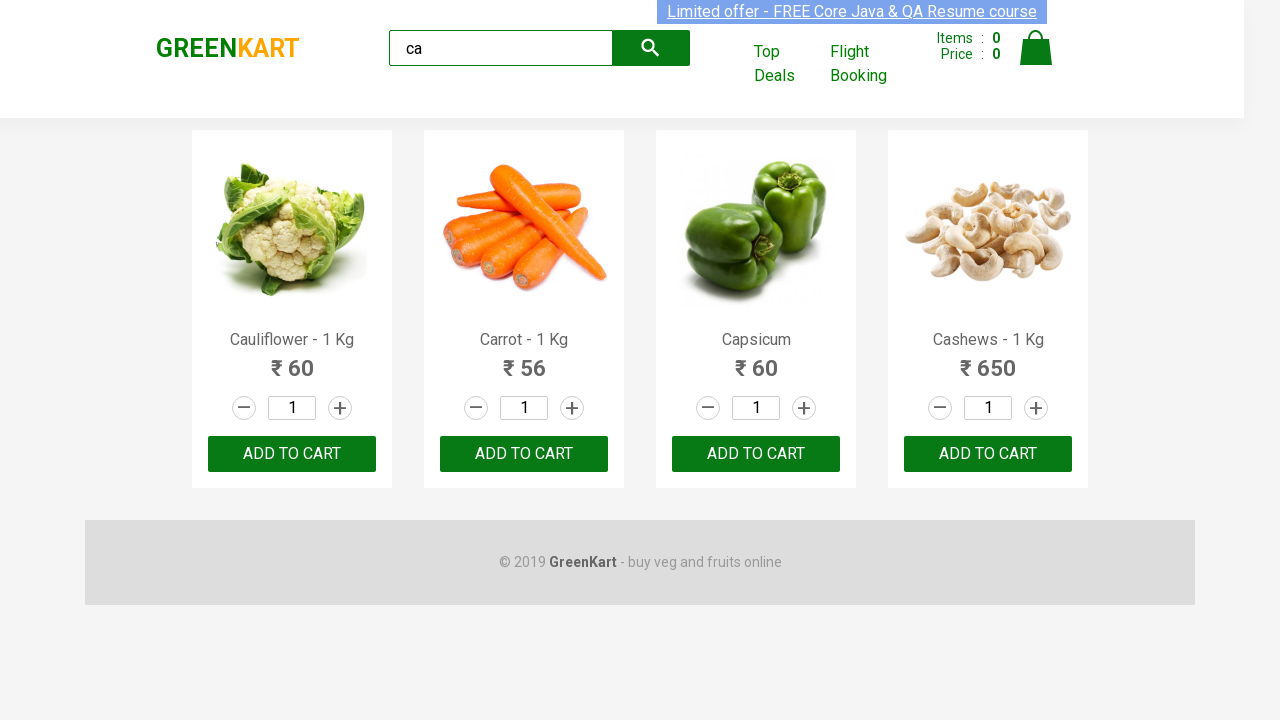

Retrieved product name: Carrot - 1 Kg
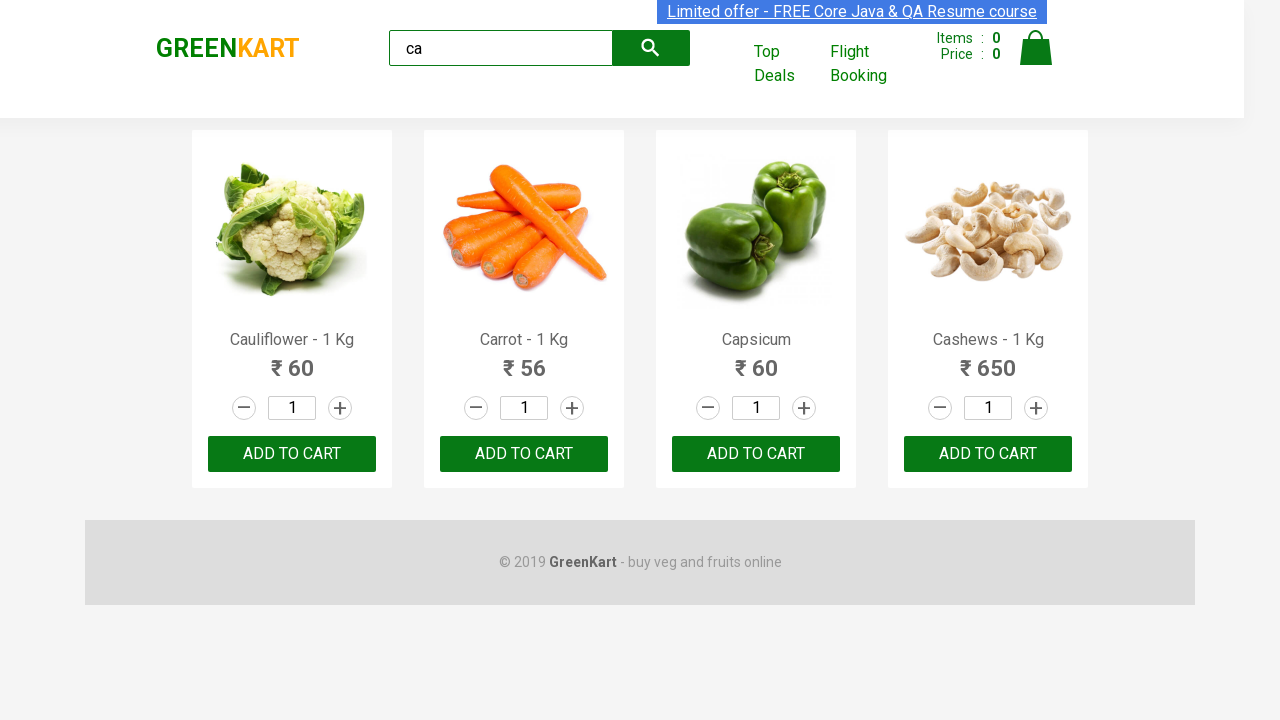

Incremented quantity for Carrot product
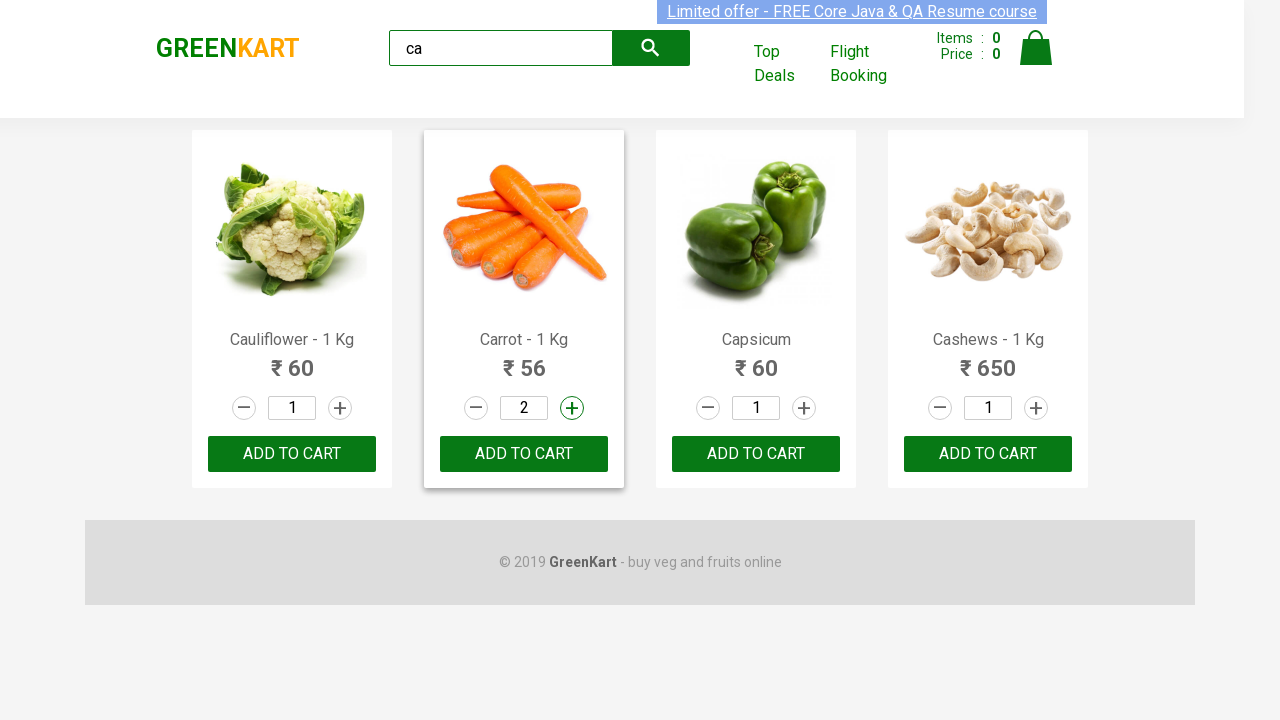

Added Carrot to cart
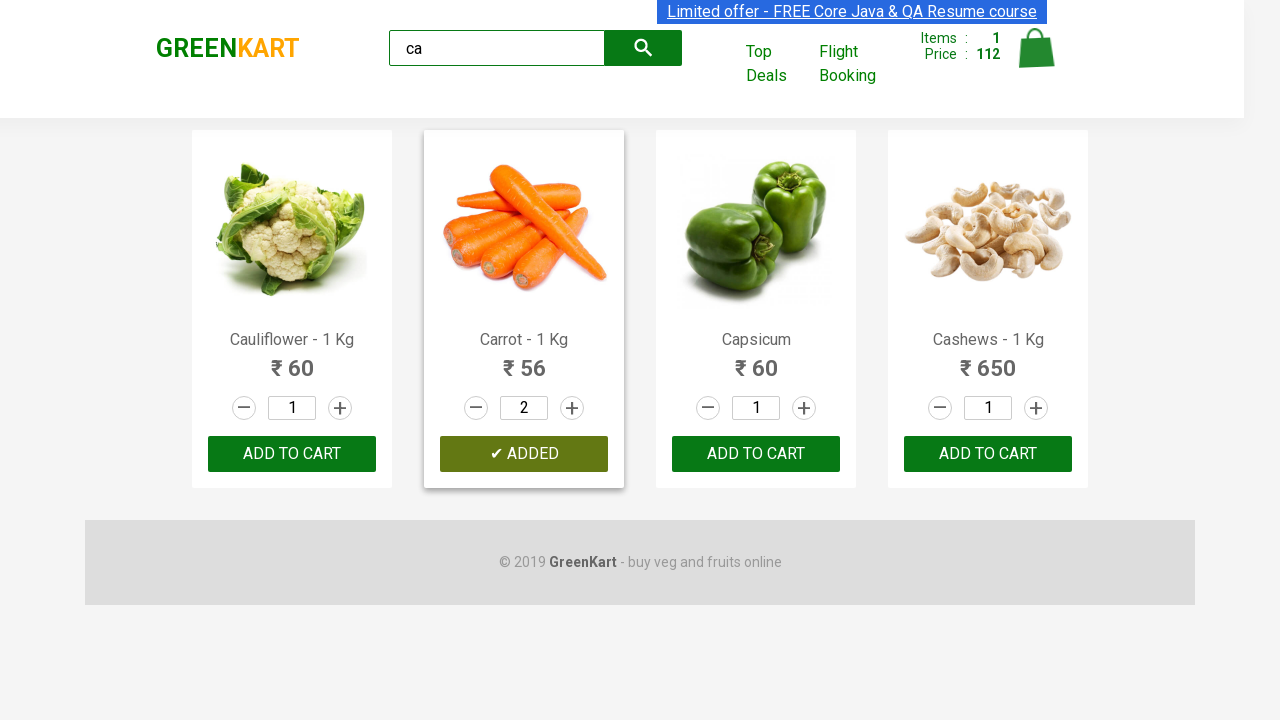

Captured Carrot price (56.0) and quantity (2)
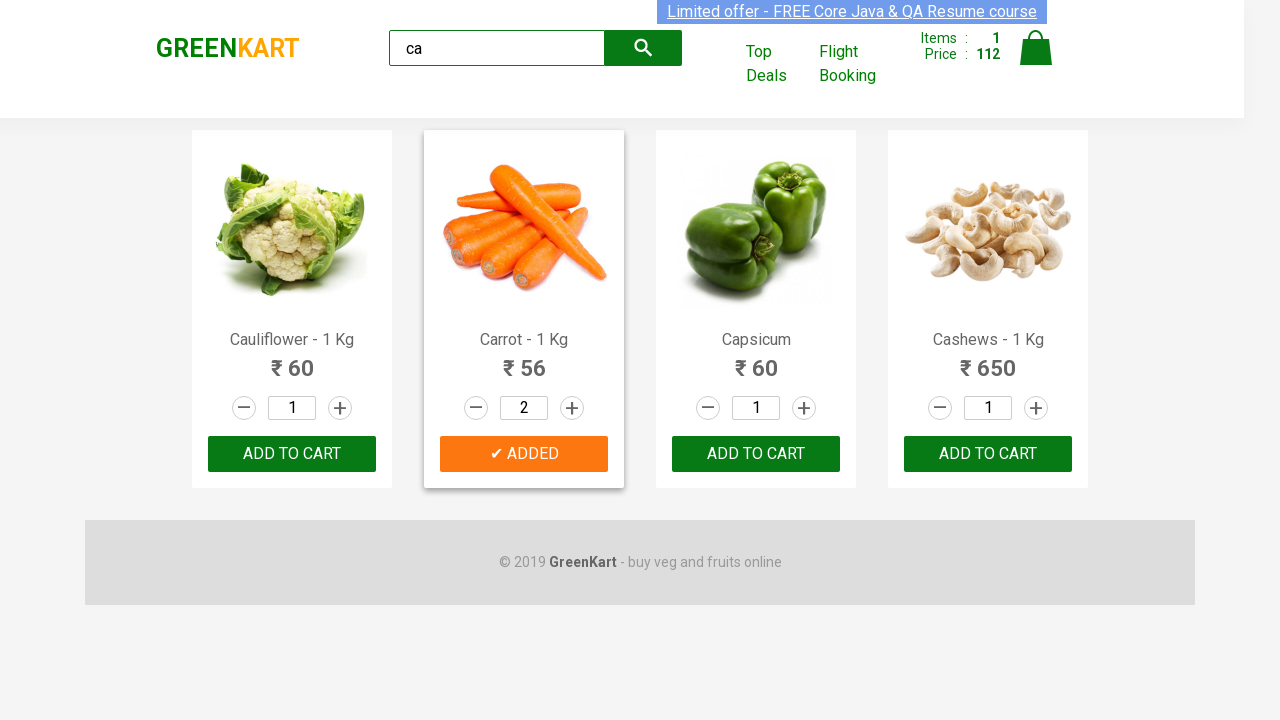

Retrieved product name: Capsicum
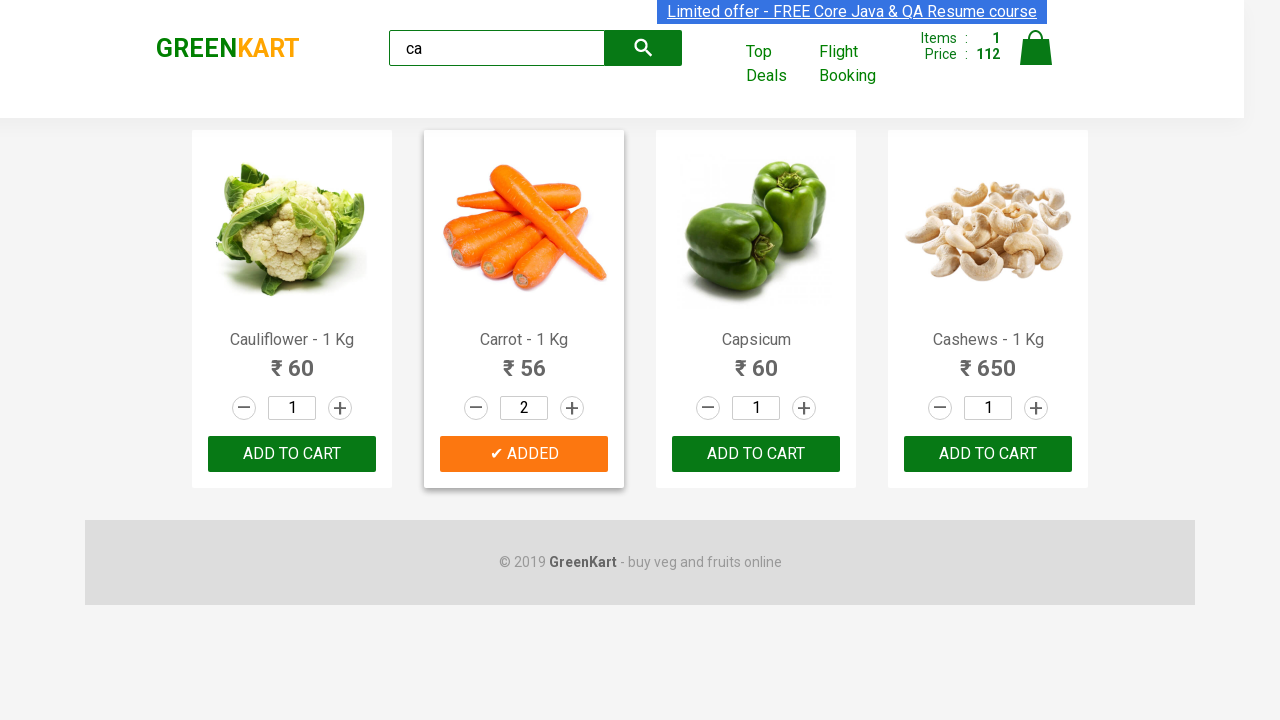

Retrieved product name: Cashews - 1 Kg
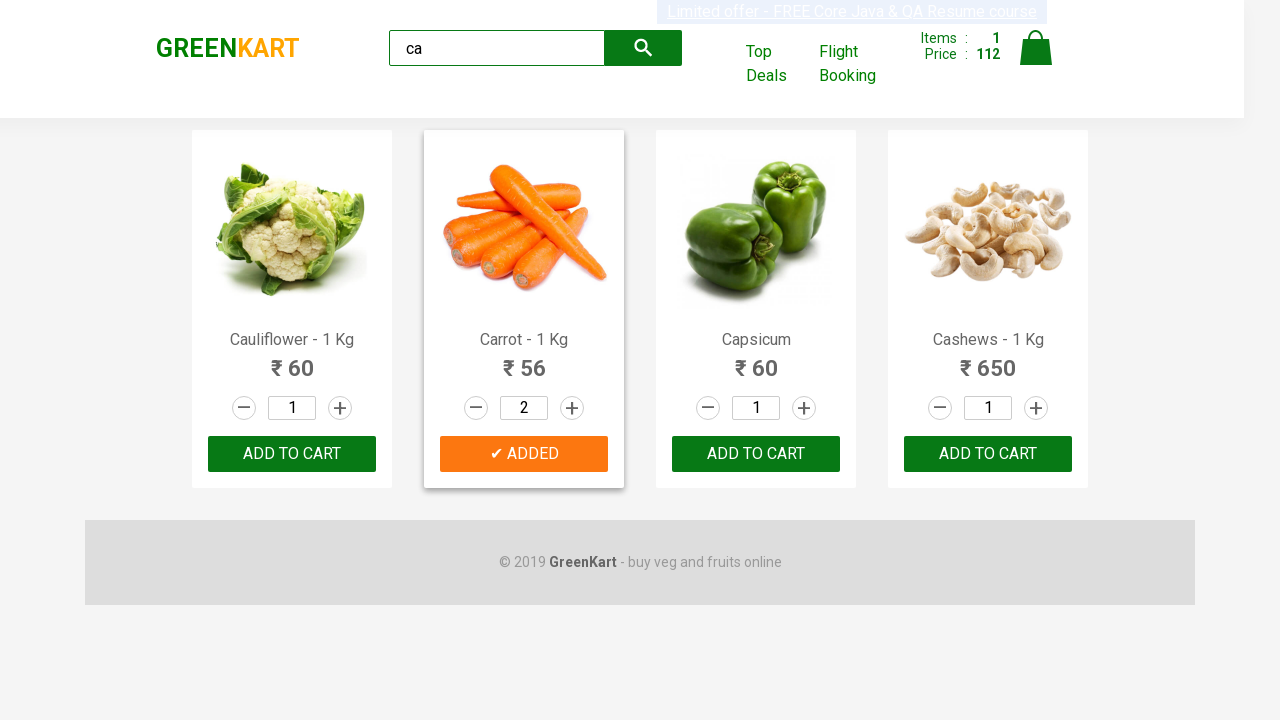

Incremented quantity for Cashews product (first increment)
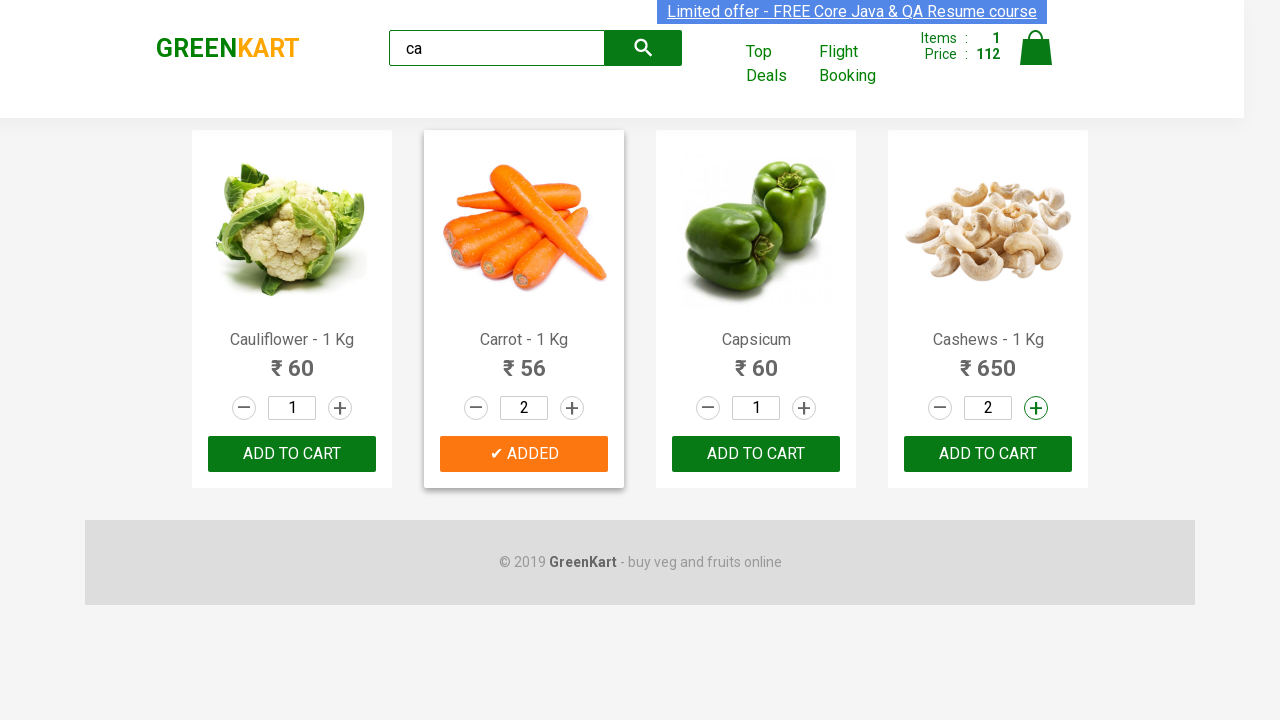

Incremented quantity for Cashews product (second increment)
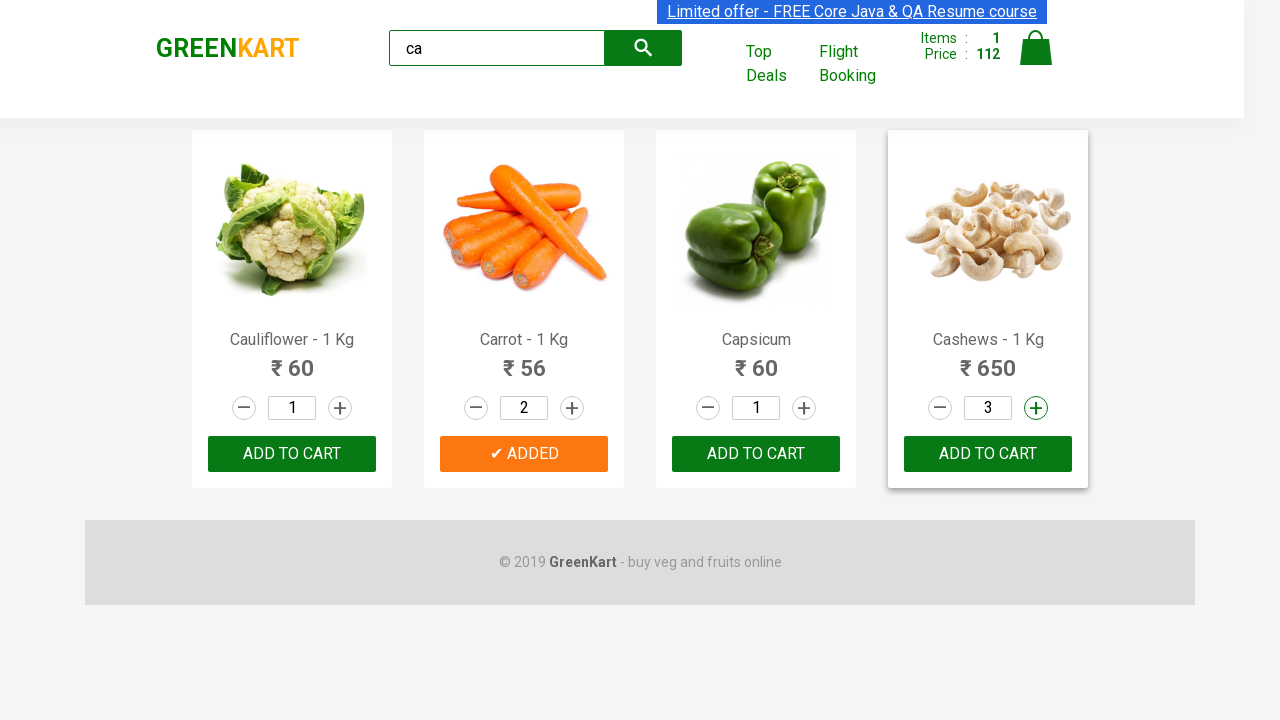

Added Cashews to cart
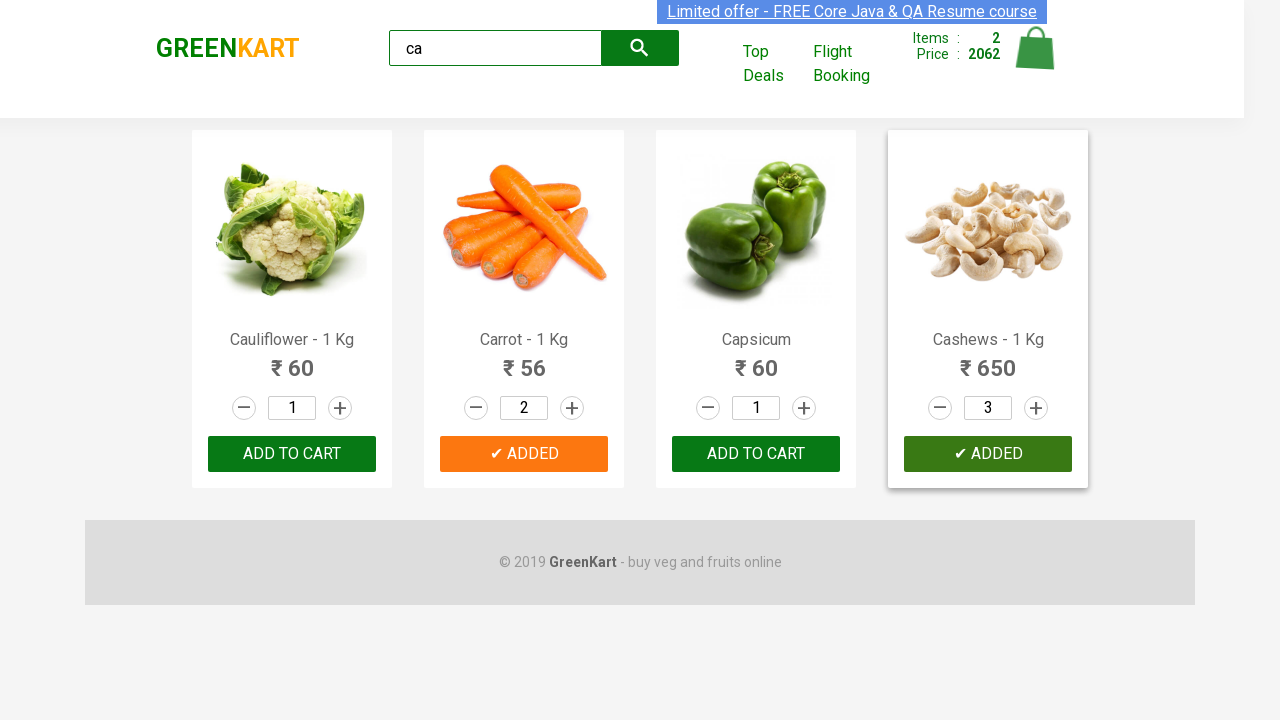

Captured Cashews price (650.0) and quantity (3)
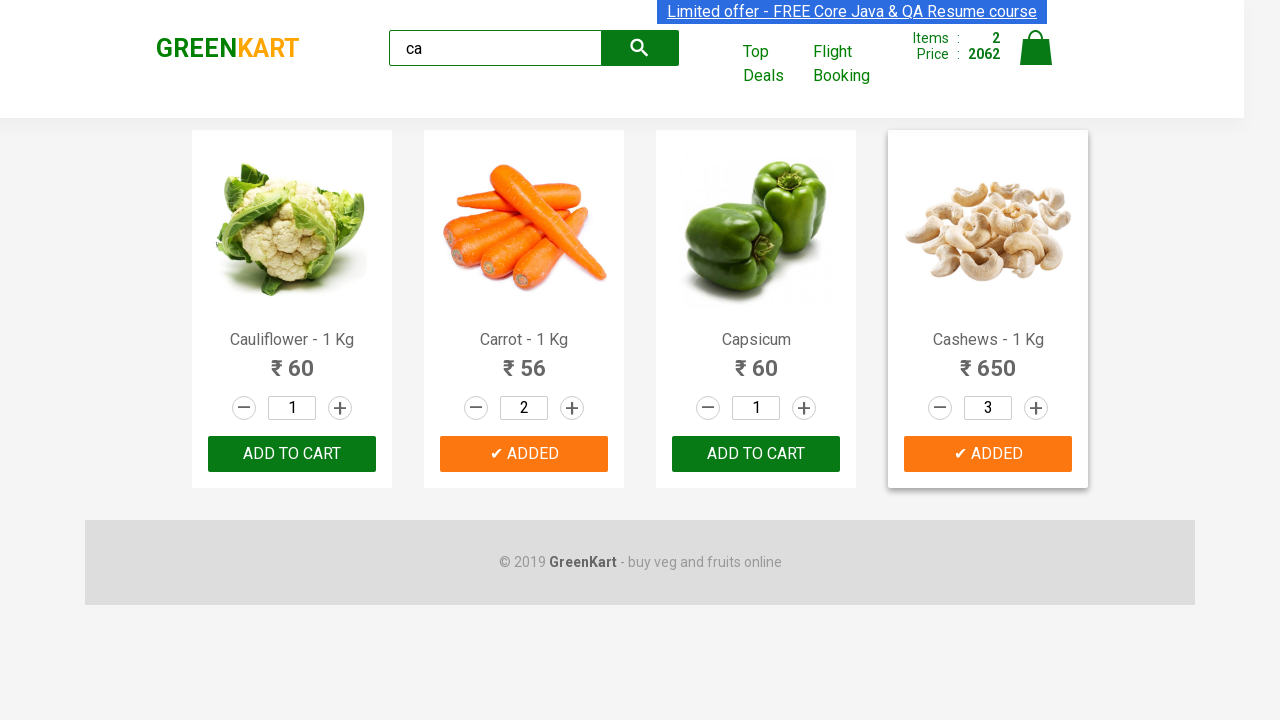

Calculated expected total: 2062.0
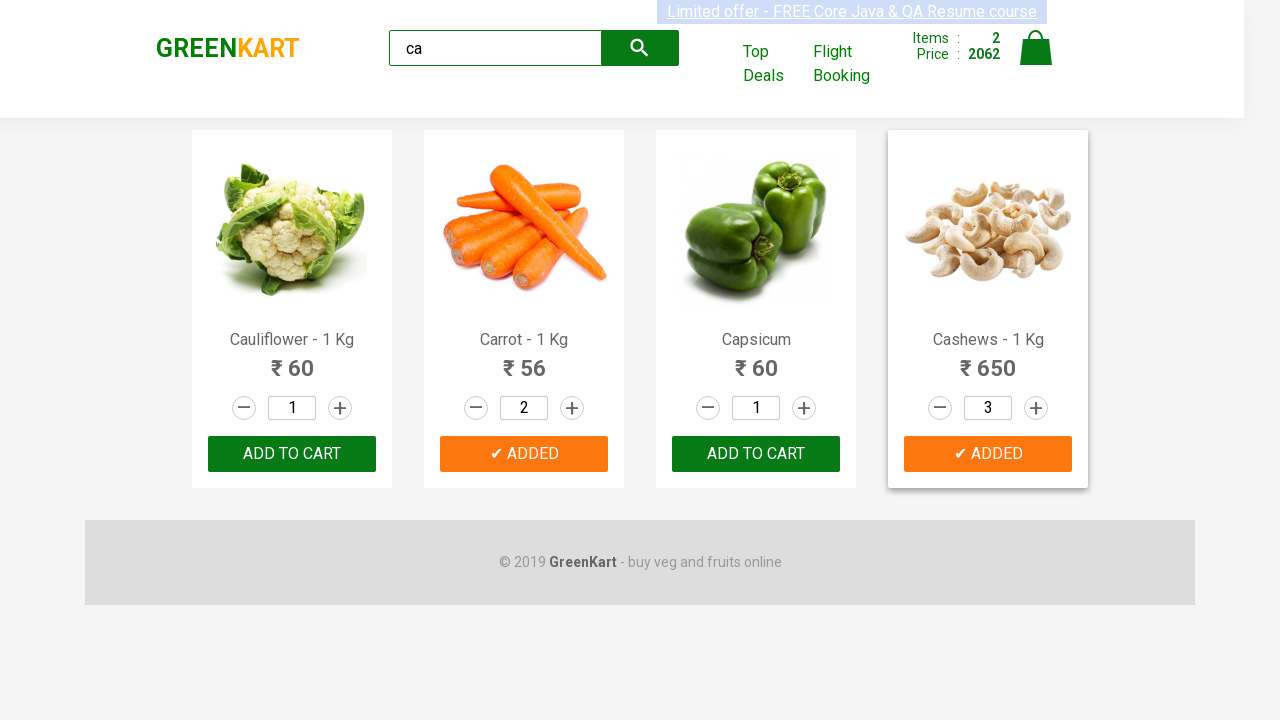

Retrieved actual cart total: 2062.0
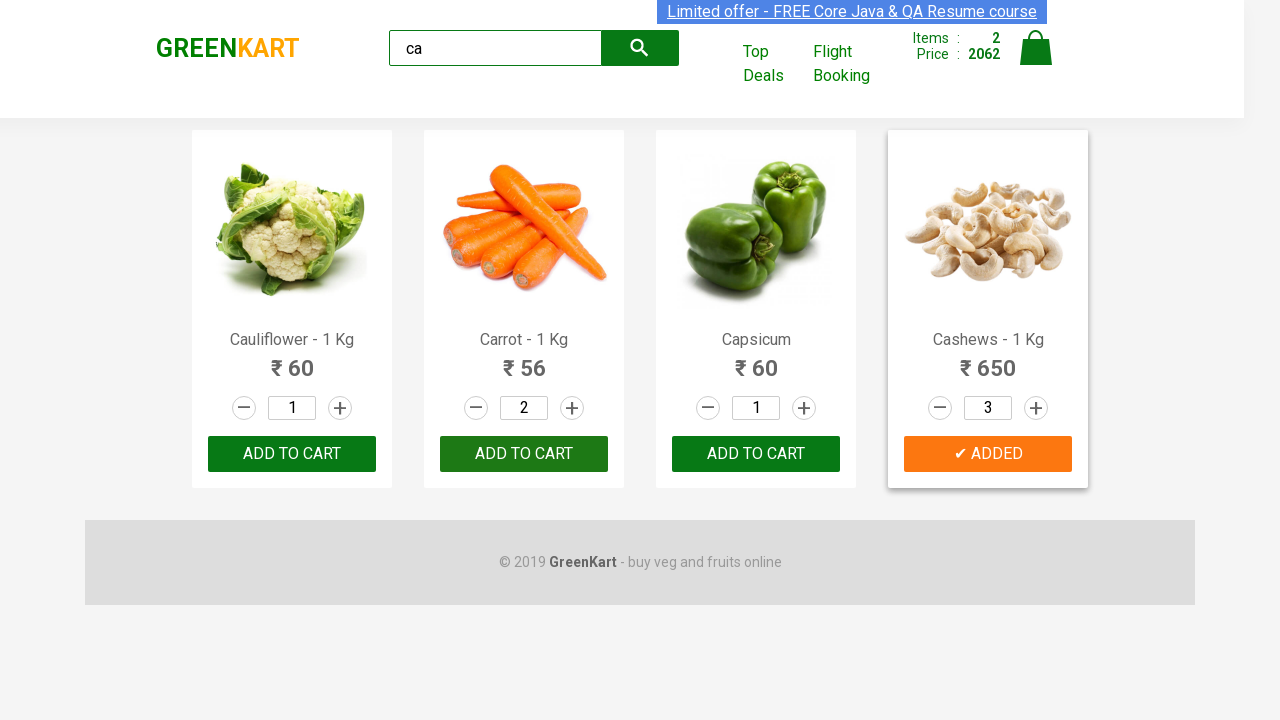

Verified cart total - Expected: 2062.0, Actual: 2062.0 - PASSED
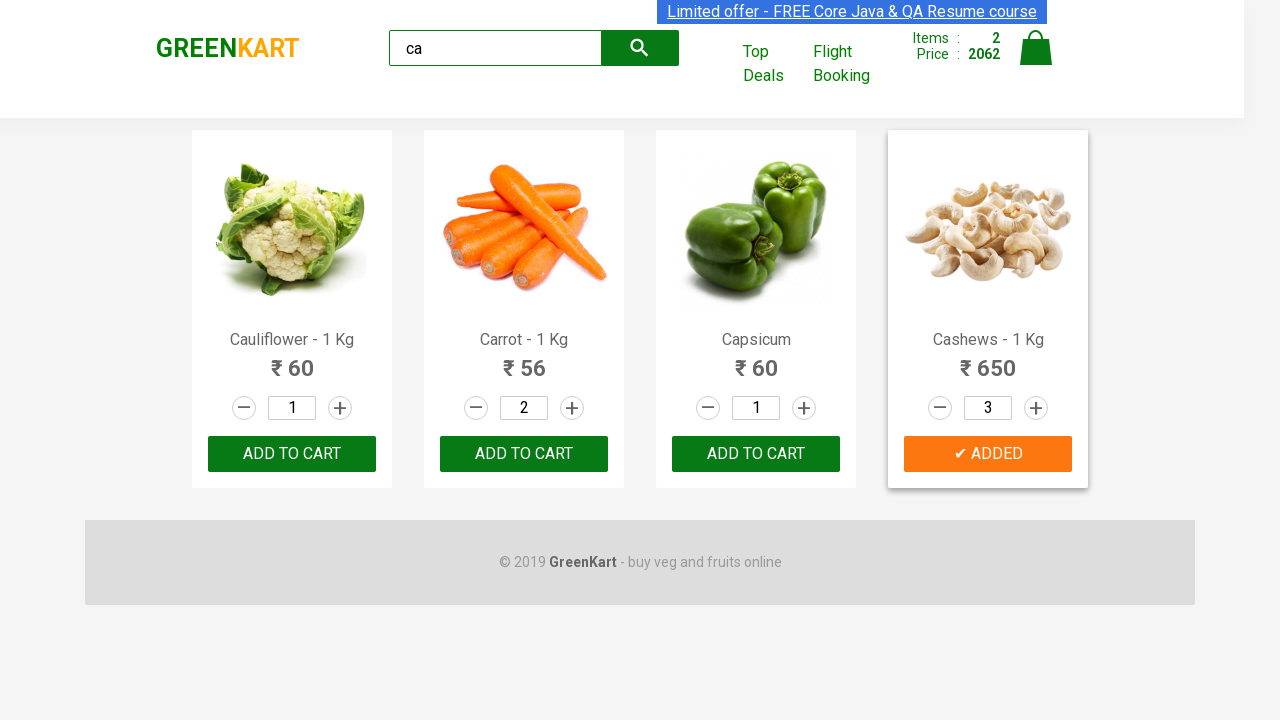

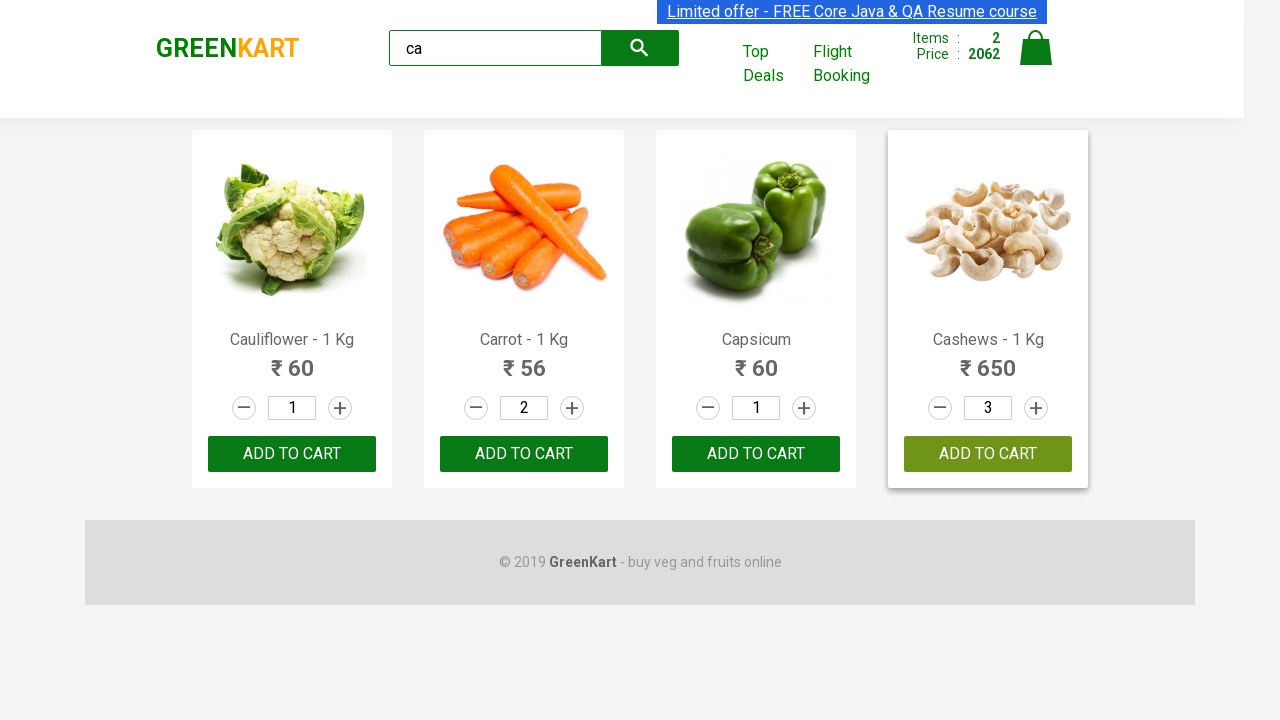